Navigates to a registration demo page and clicks on an element (appears to be related to file upload functionality based on the class name)

Starting URL: http://demo.automationtesting.in/Register.html

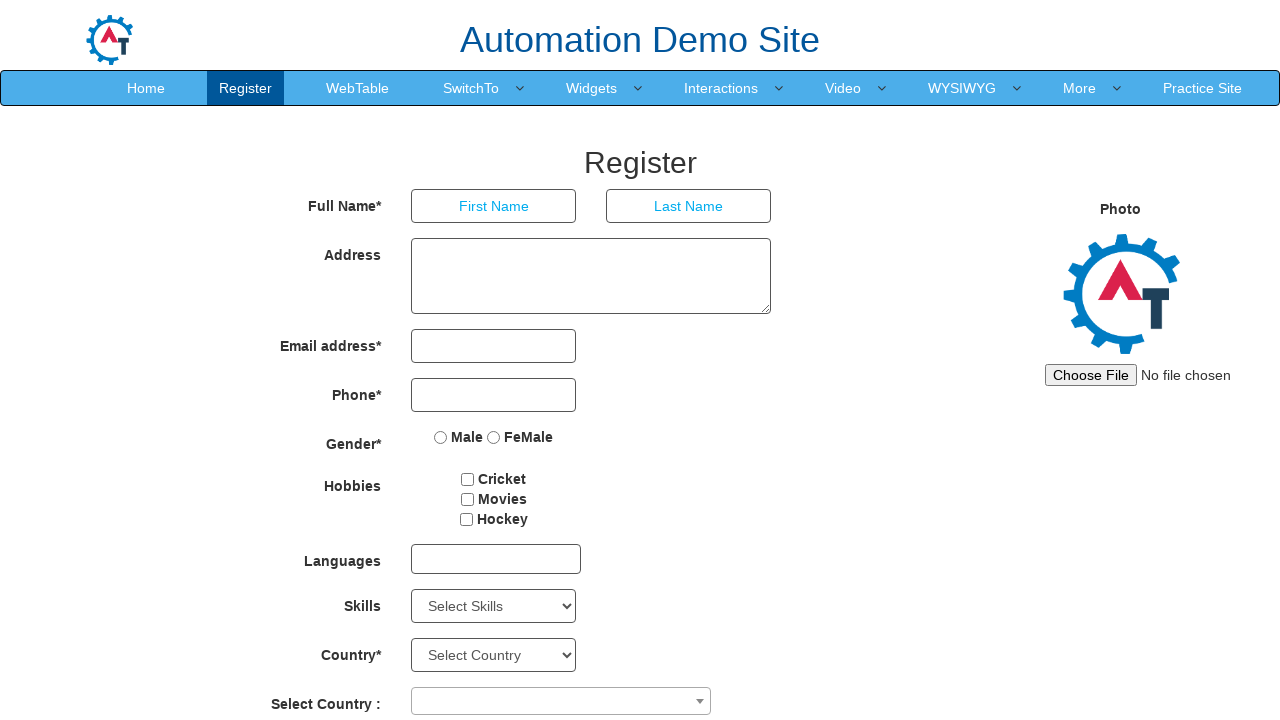

Waited for page to load (domcontentloaded)
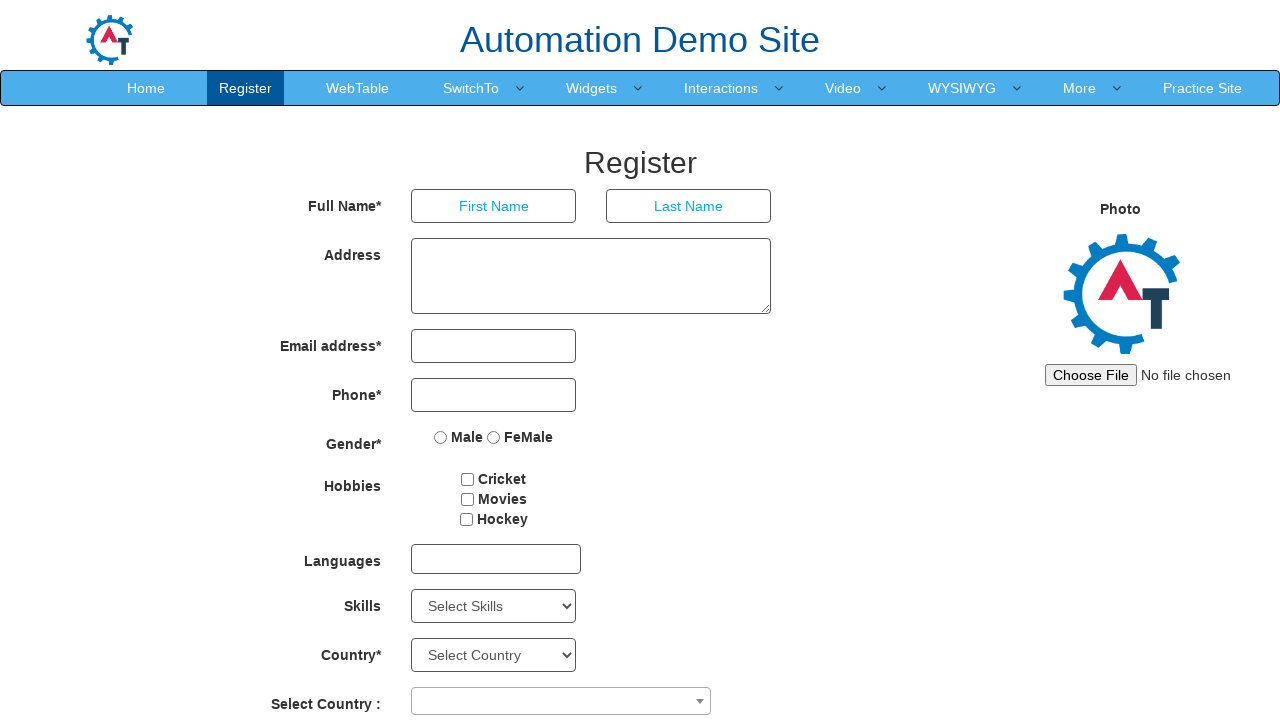

Clicked on file upload element at (1120, 370) on xpath=//*[@id='section']/div/div/div[3]/div[2]
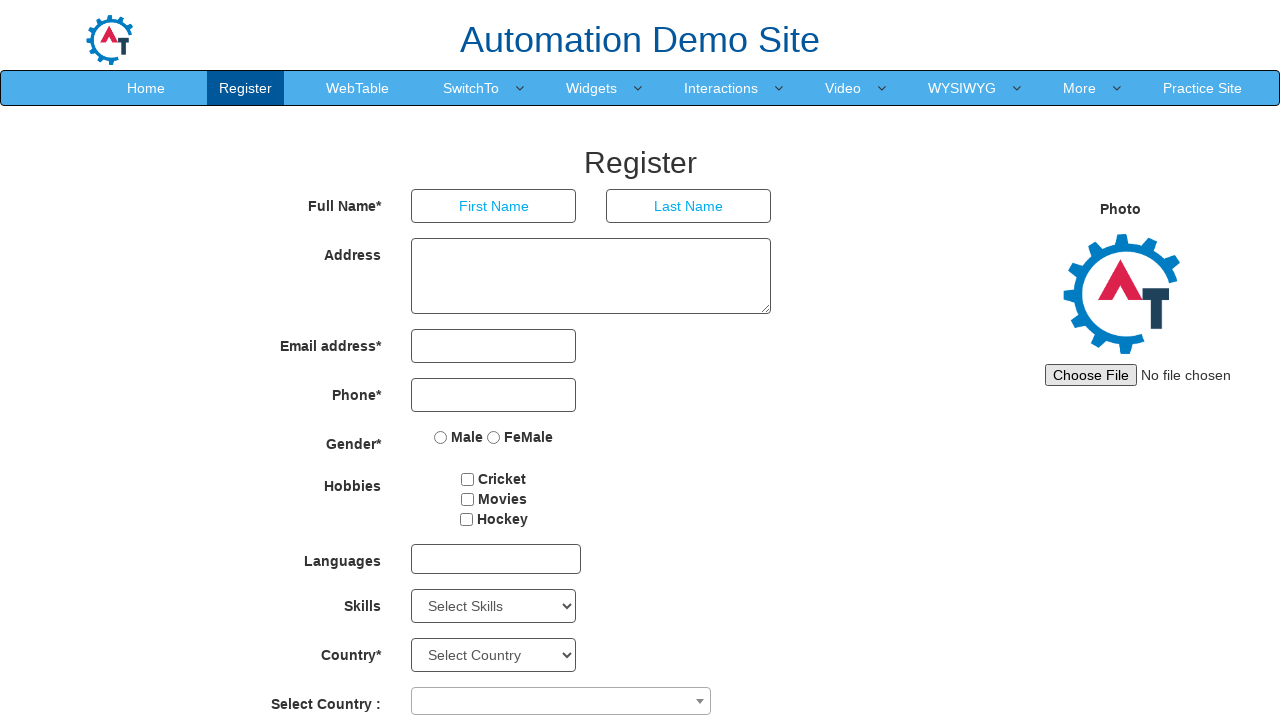

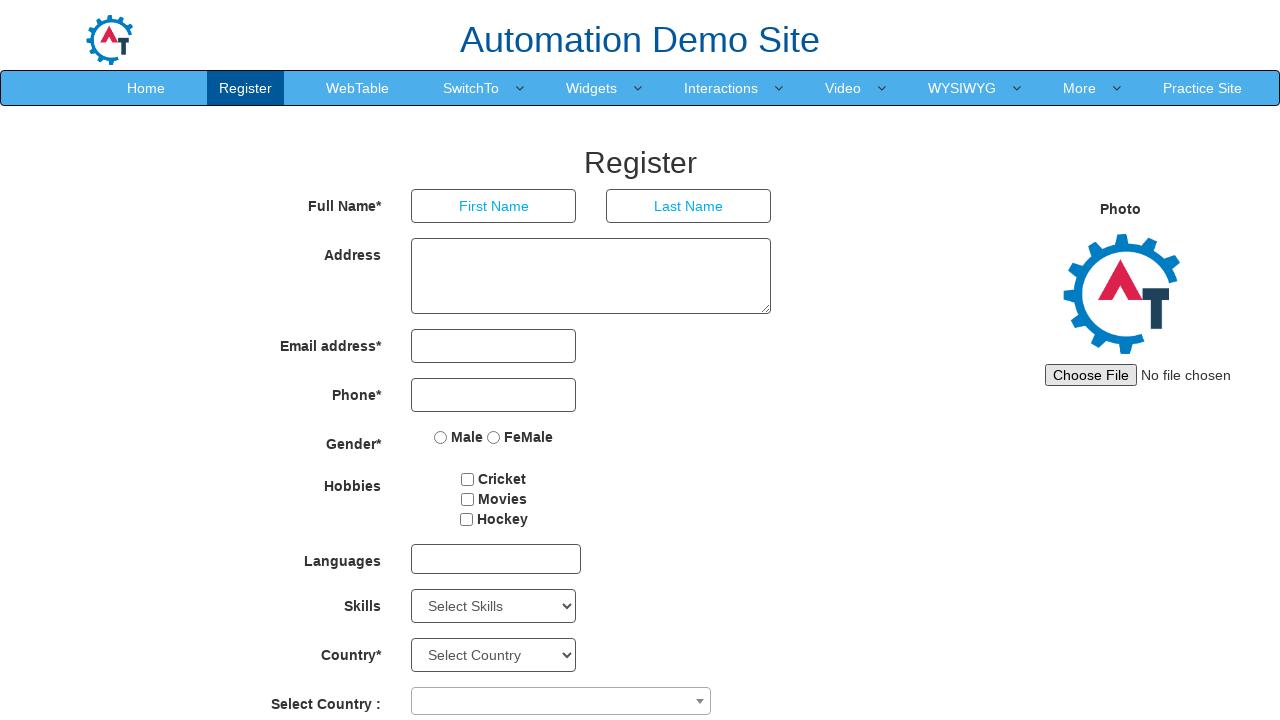